Tests the search functionality on a Spanish public library website by entering a search term, submitting via Enter key, switching to the results tab, and verifying the search results are displayed.

Starting URL: https://bibliotecas.jcyl.es/web/es/bibliotecasoria/biblioteca-publica-soria.html

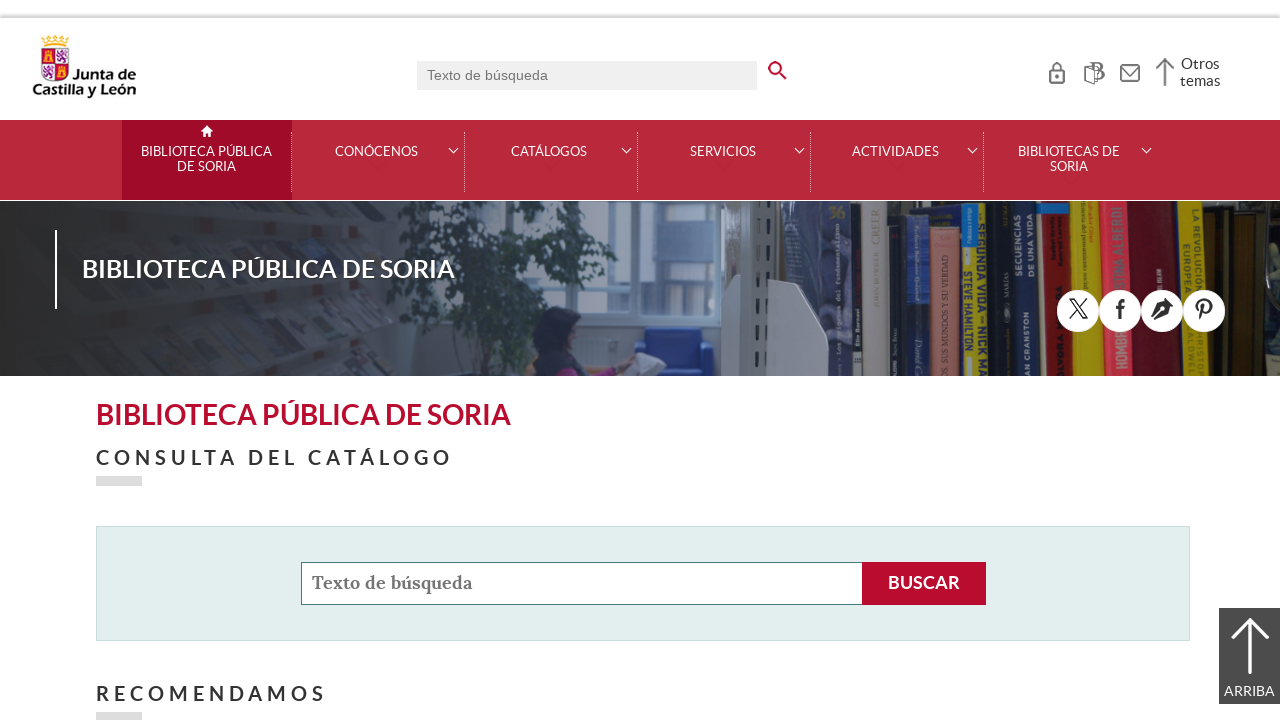

Clicked on search input field '#cadena' at (582, 583) on #cadena
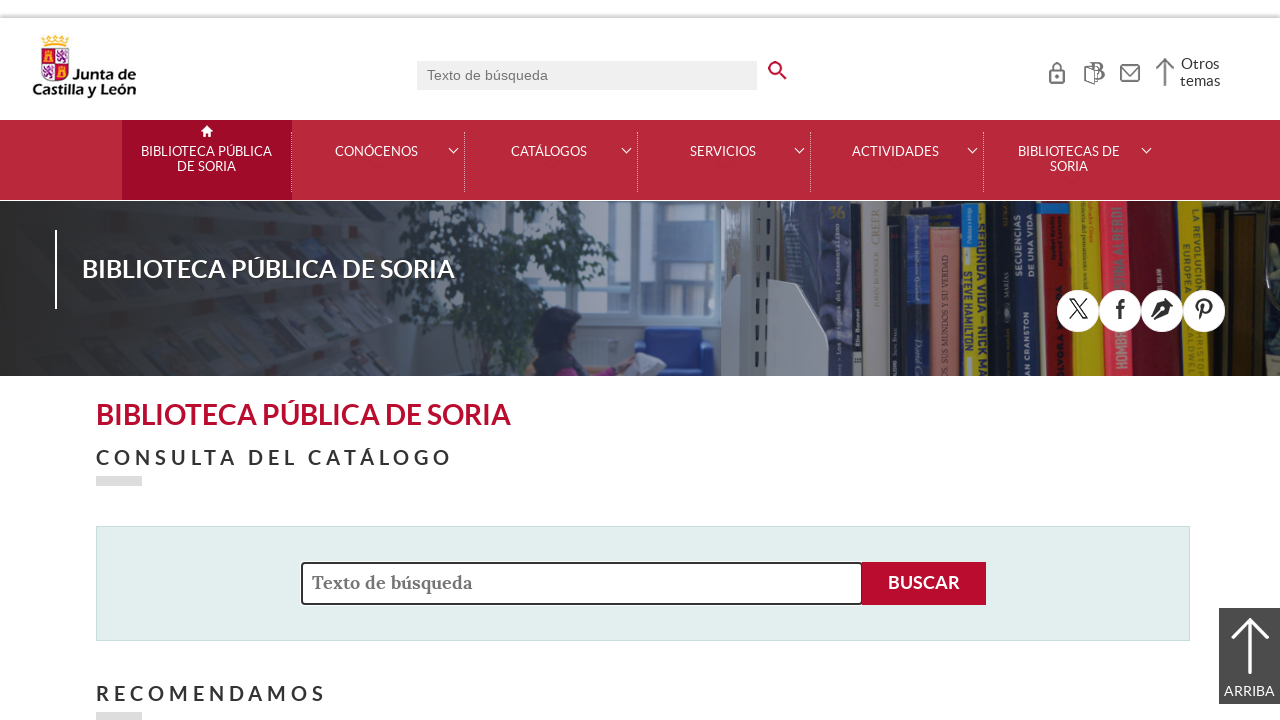

Filled search field with 'historia medieval' on #cadena
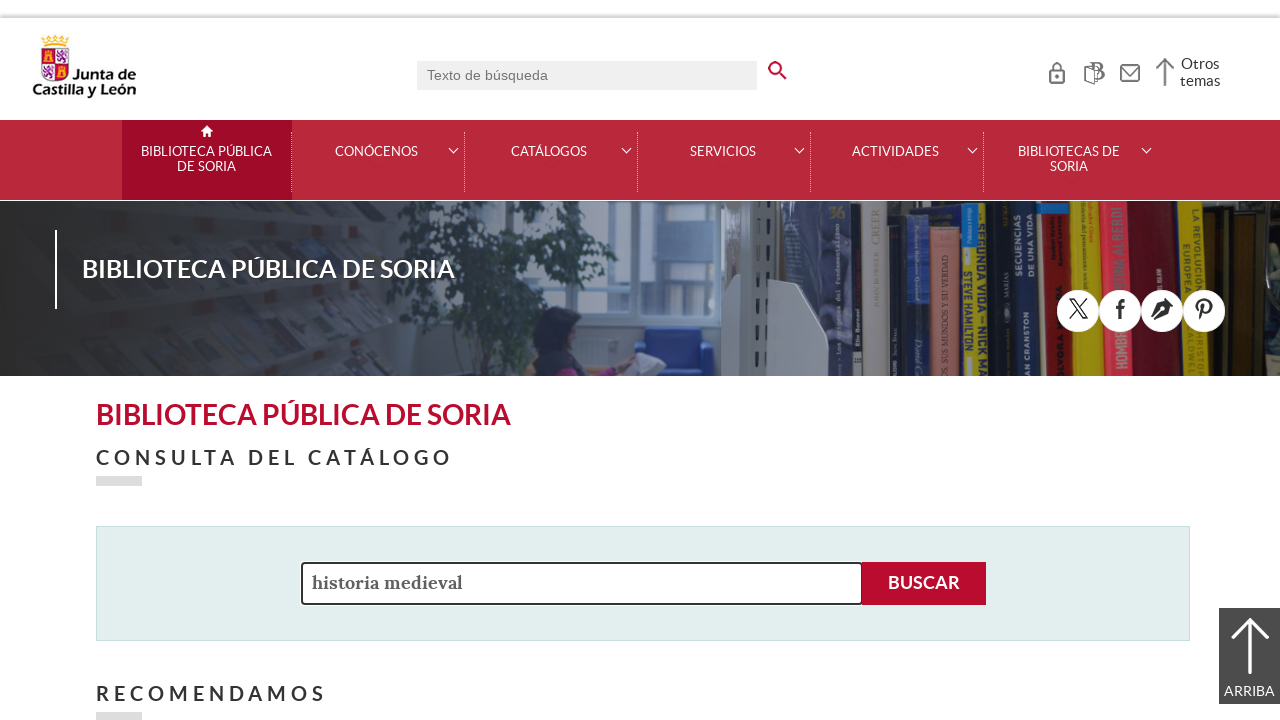

Pressed Enter key to submit search on #cadena
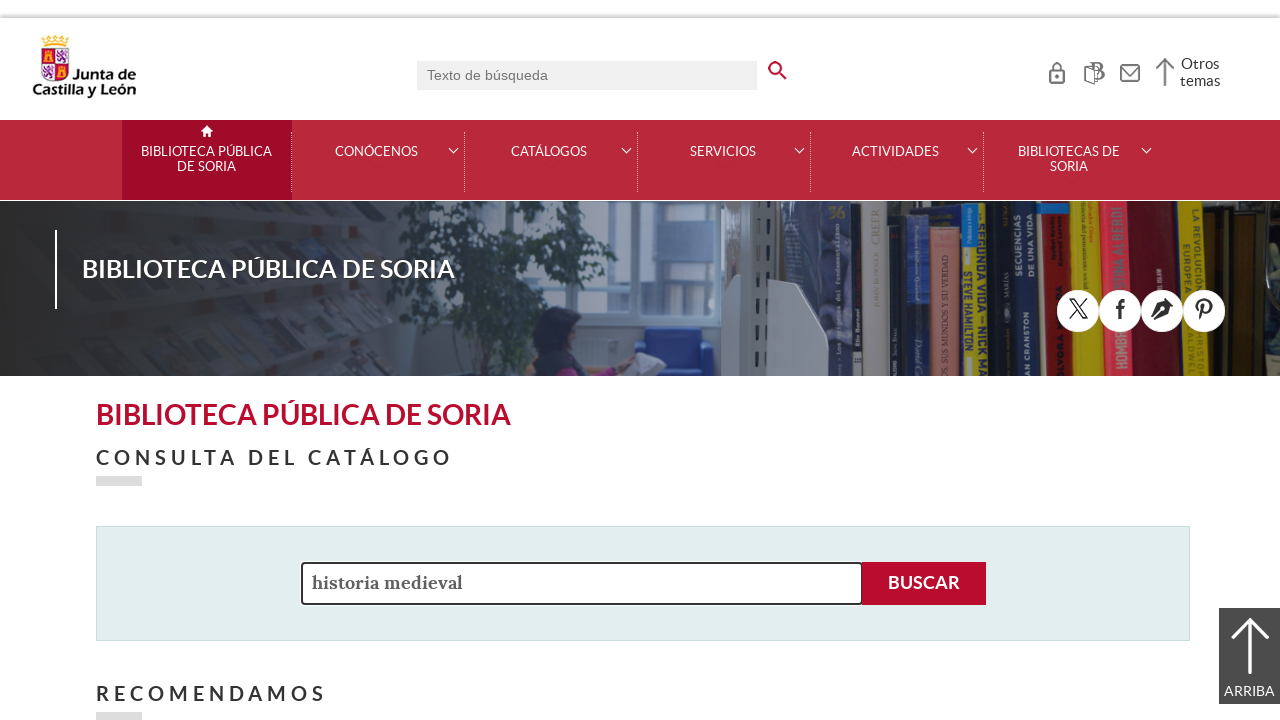

New page opened in new tab
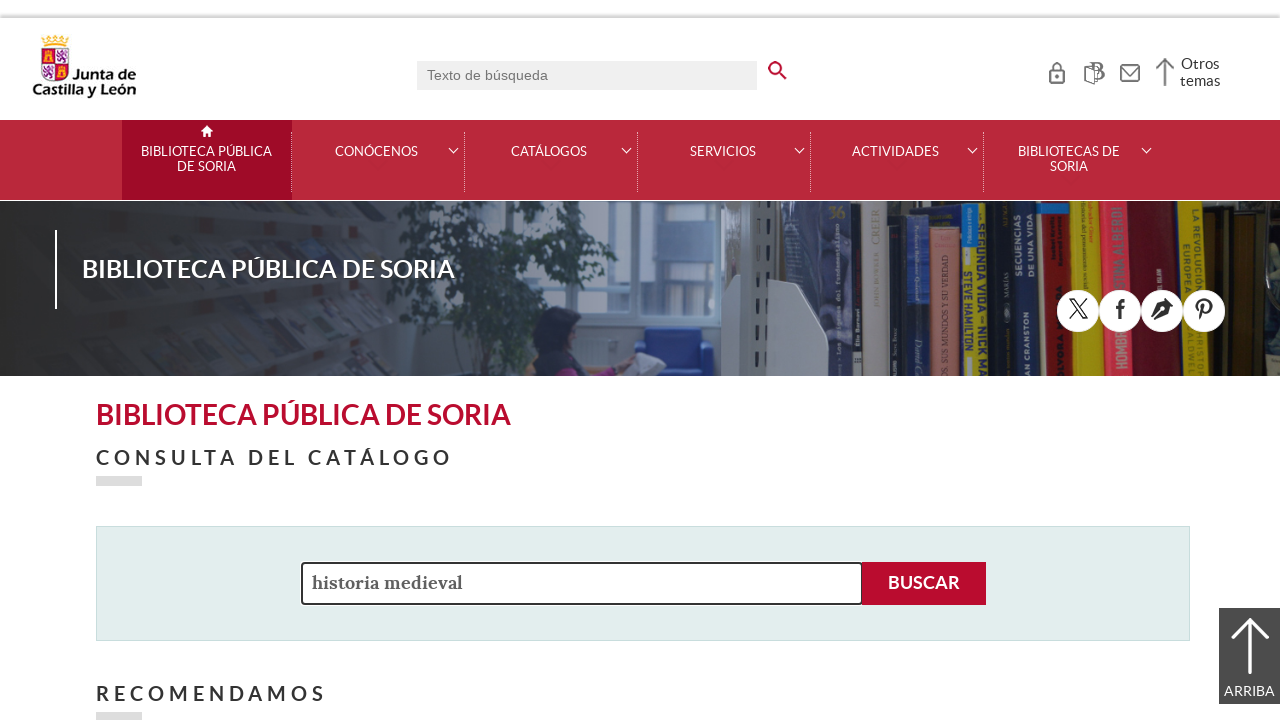

Waited 2 seconds for new page to fully load
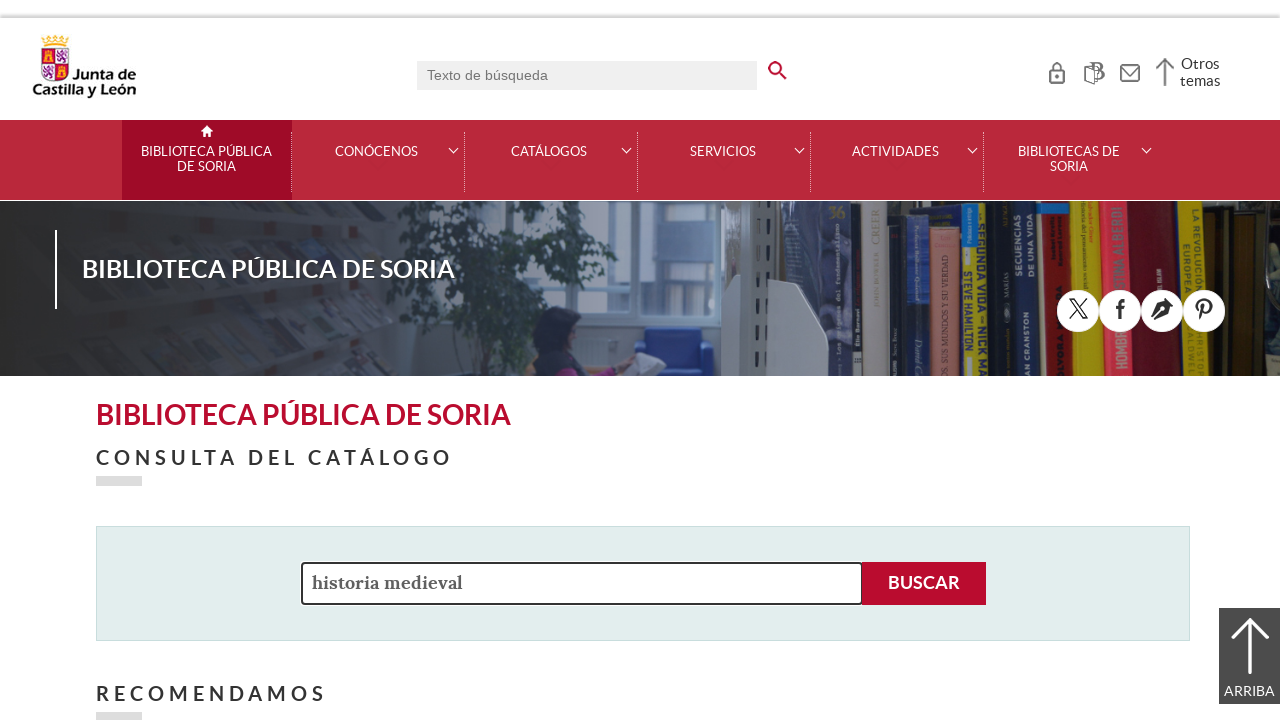

Switched to results tab
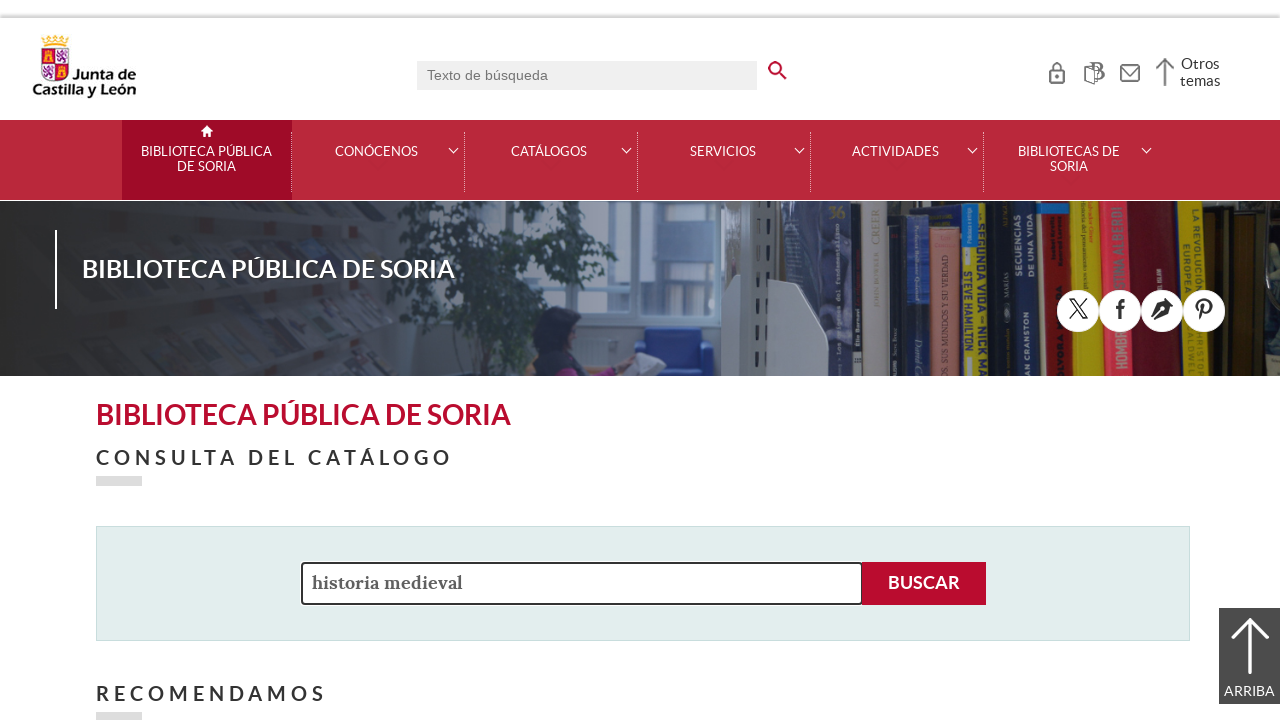

Search results header element '.main_h2_2' loaded
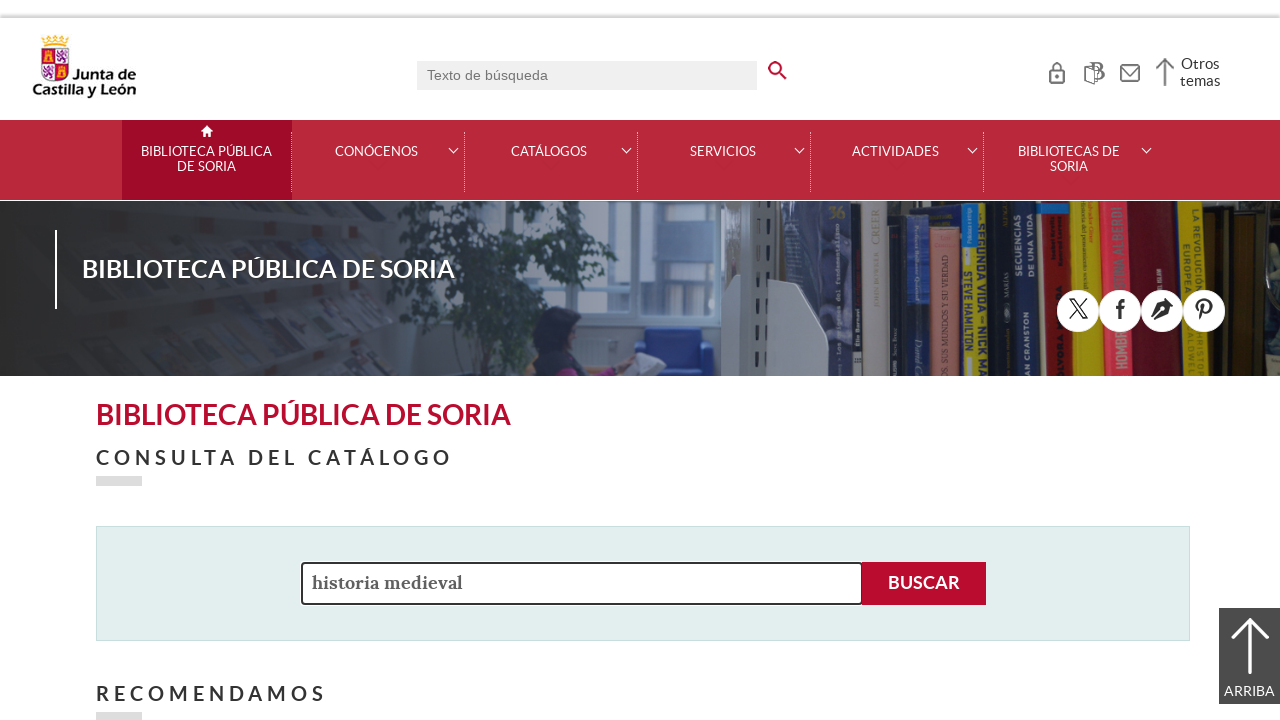

Retrieved search results text: (347 Registros)
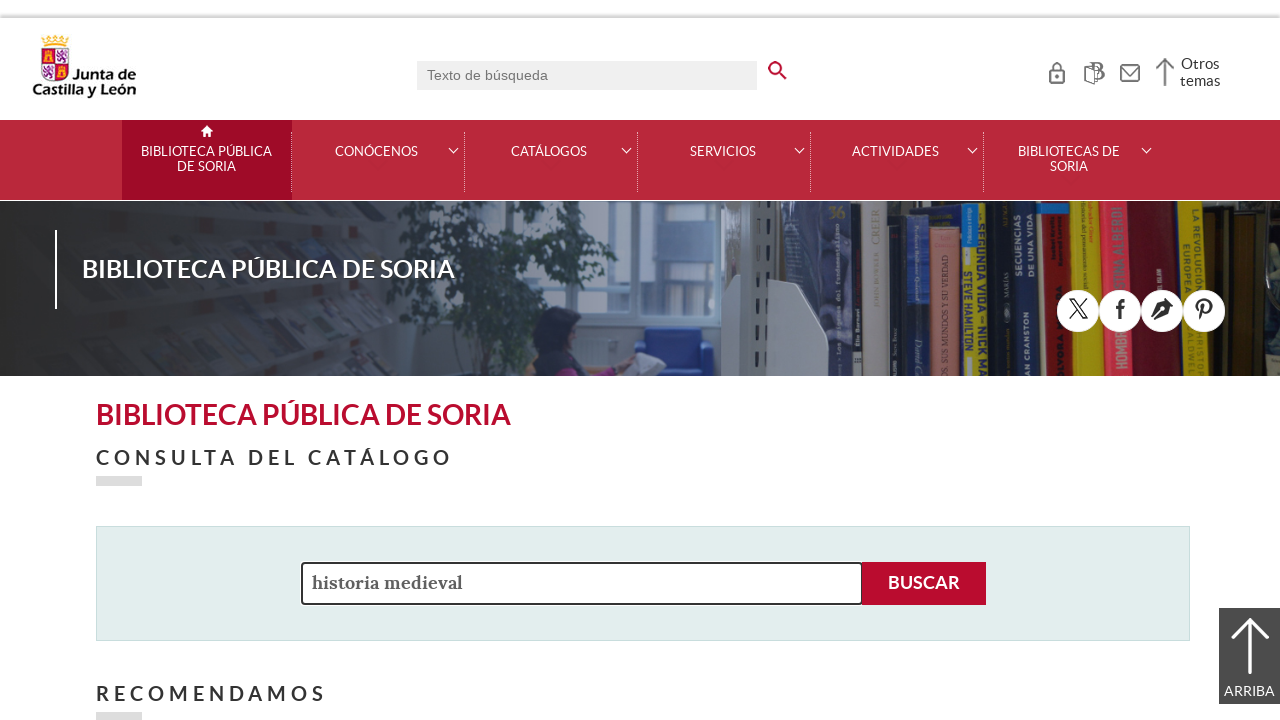

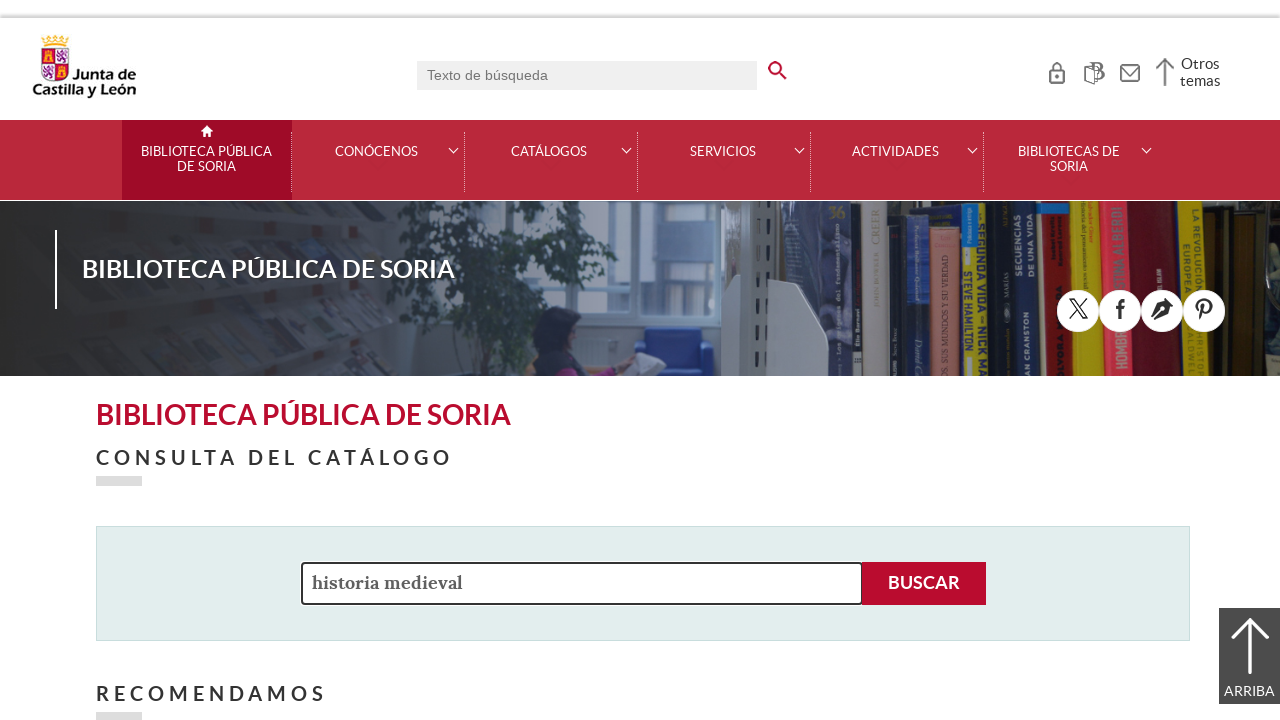